Tests alert confirmation functionality by triggering a confirmation dialog, accepting it, and verifying the result message

Starting URL: https://training-support.net/webelements/alerts

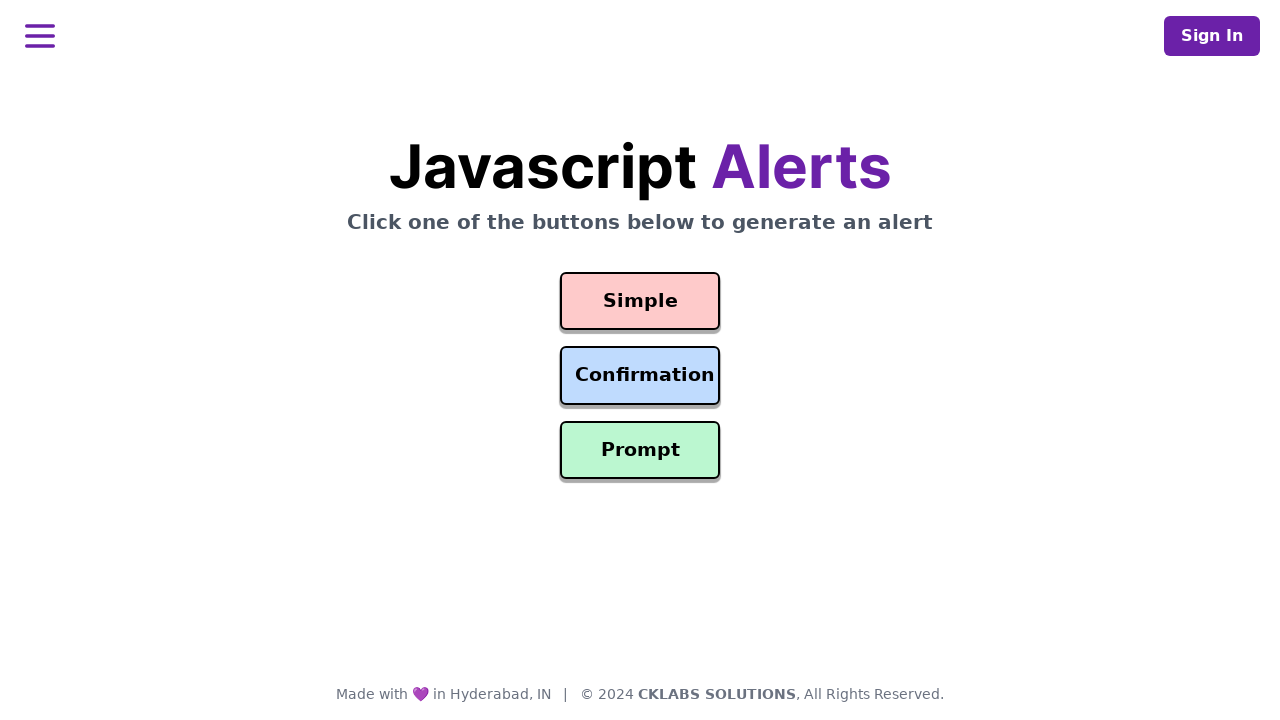

Clicked confirmation button to trigger alert dialog at (640, 376) on button#confirmation
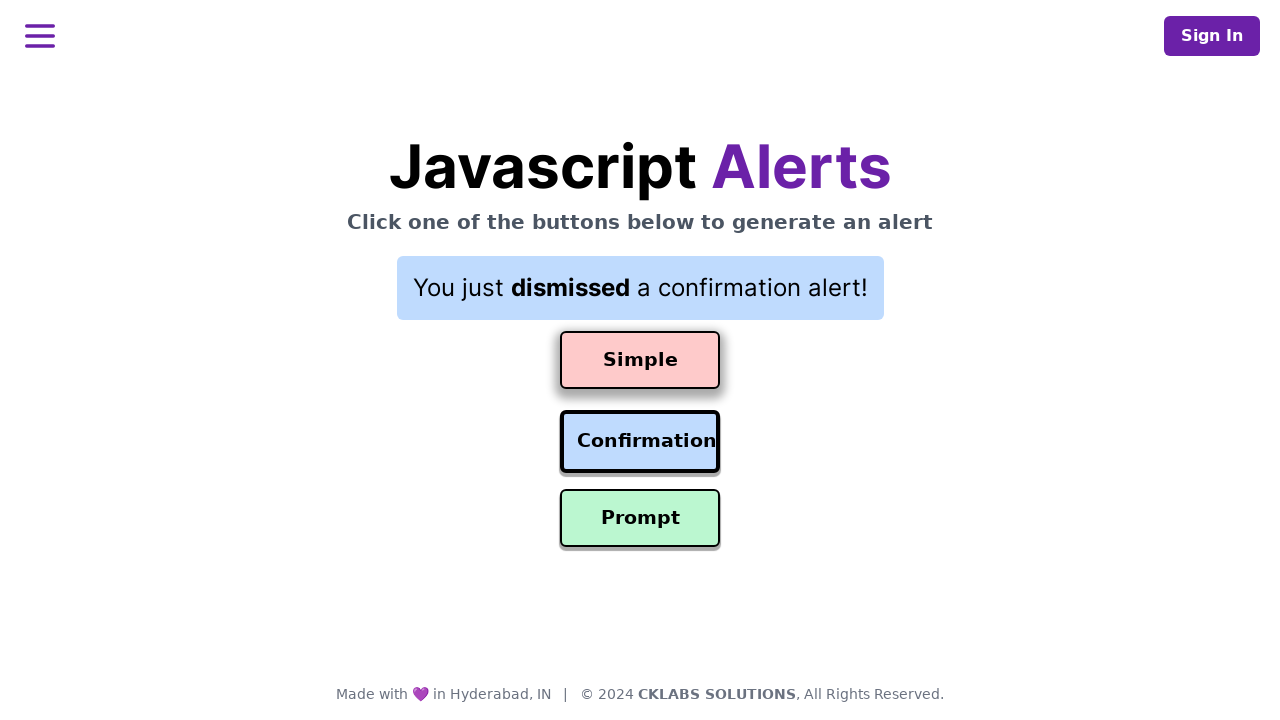

Set up dialog handler to accept confirmation
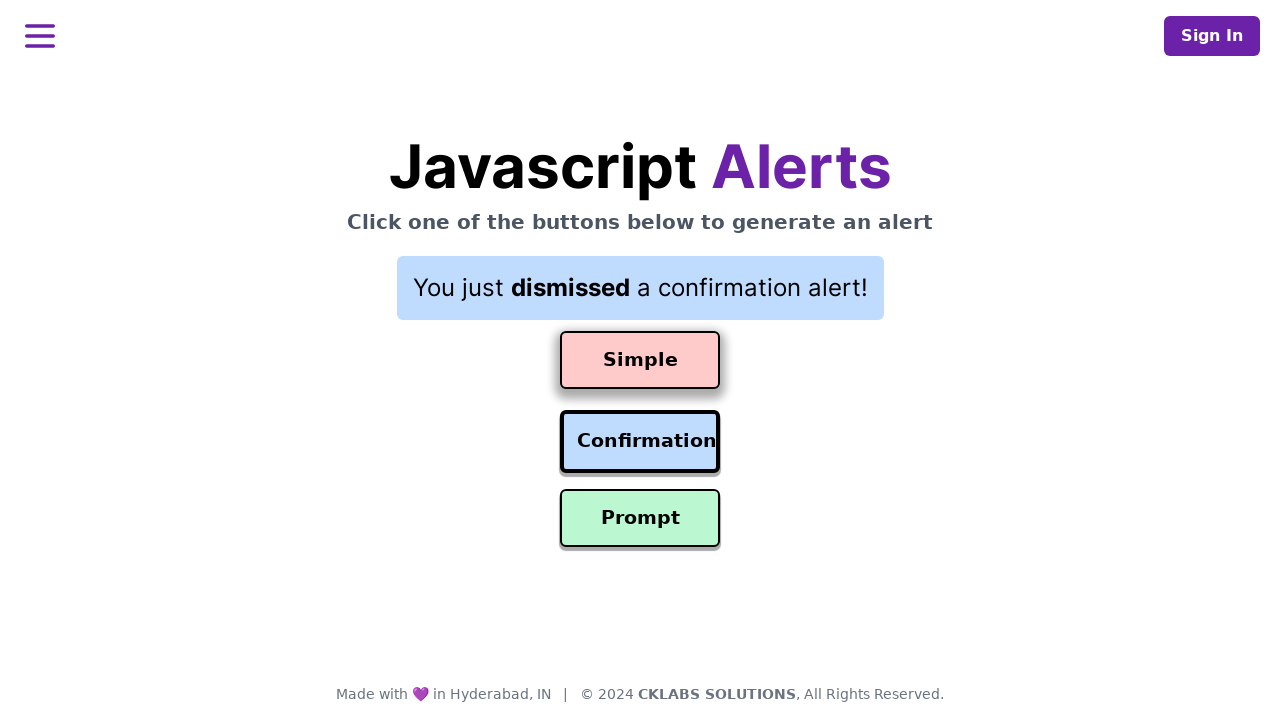

Result message element appeared after accepting dialog
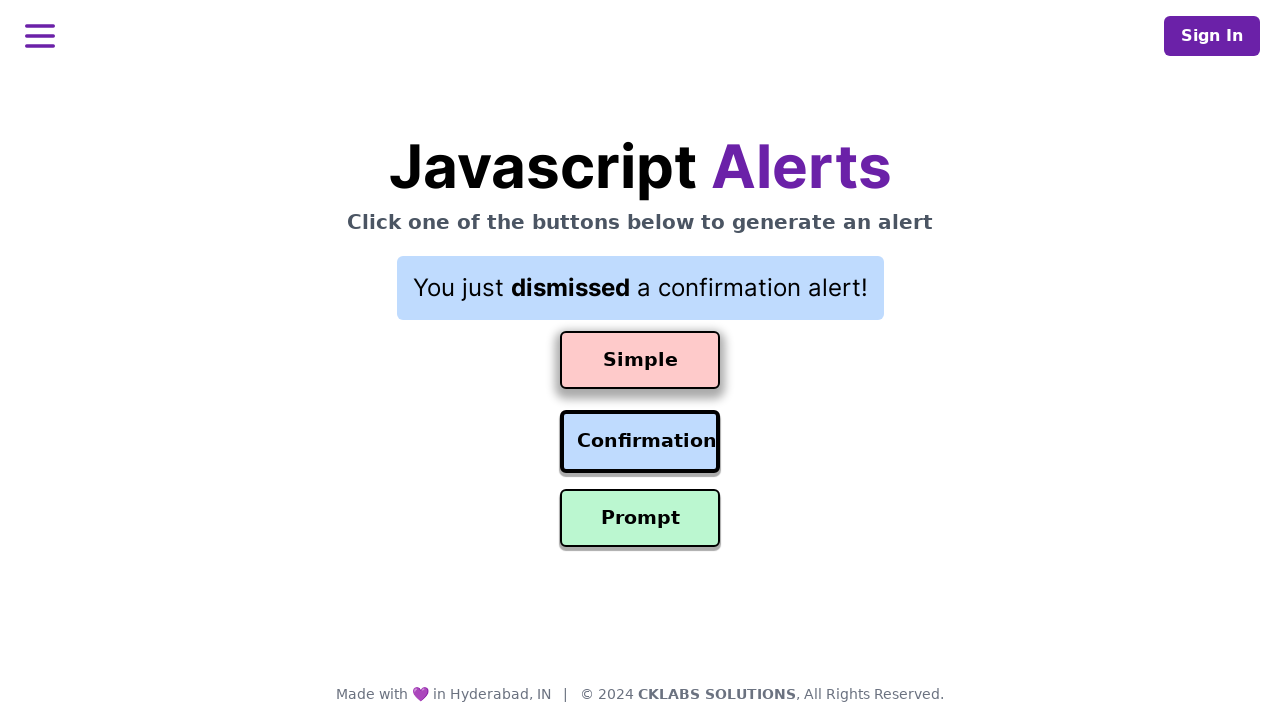

Retrieved result text: You just dismissed a confirmation alert!
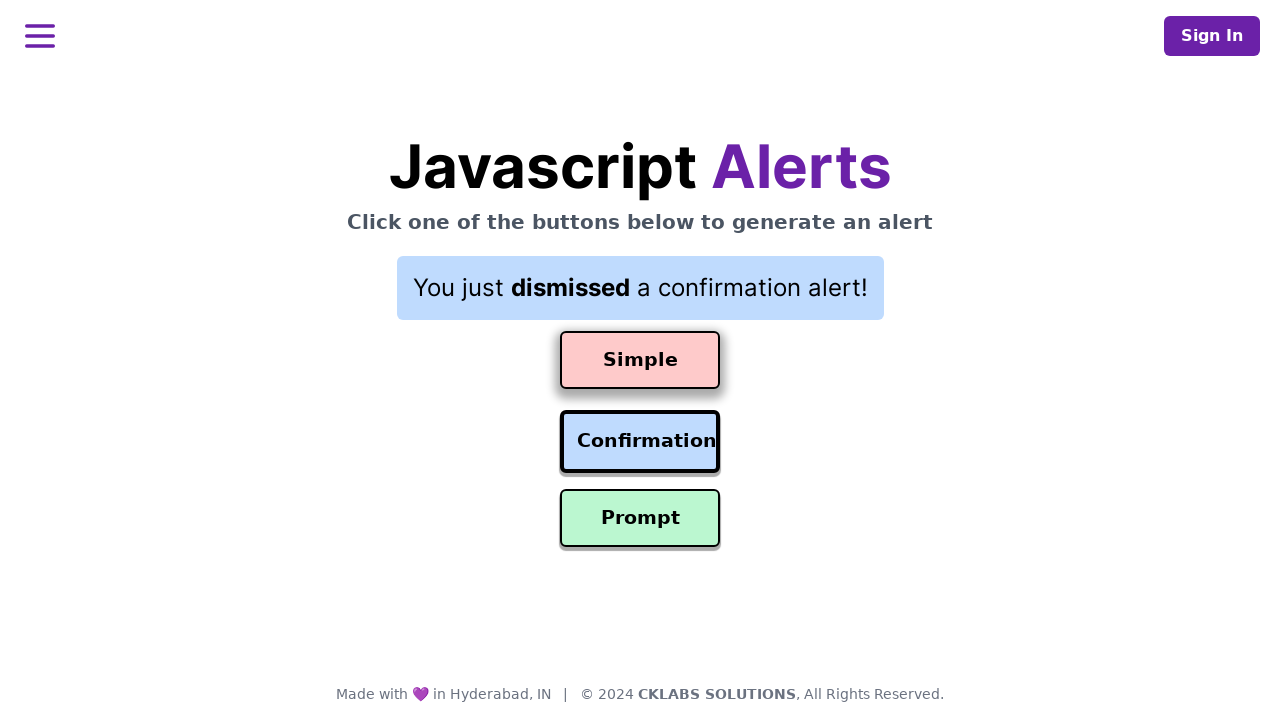

Printed result: You just dismissed a confirmation alert!
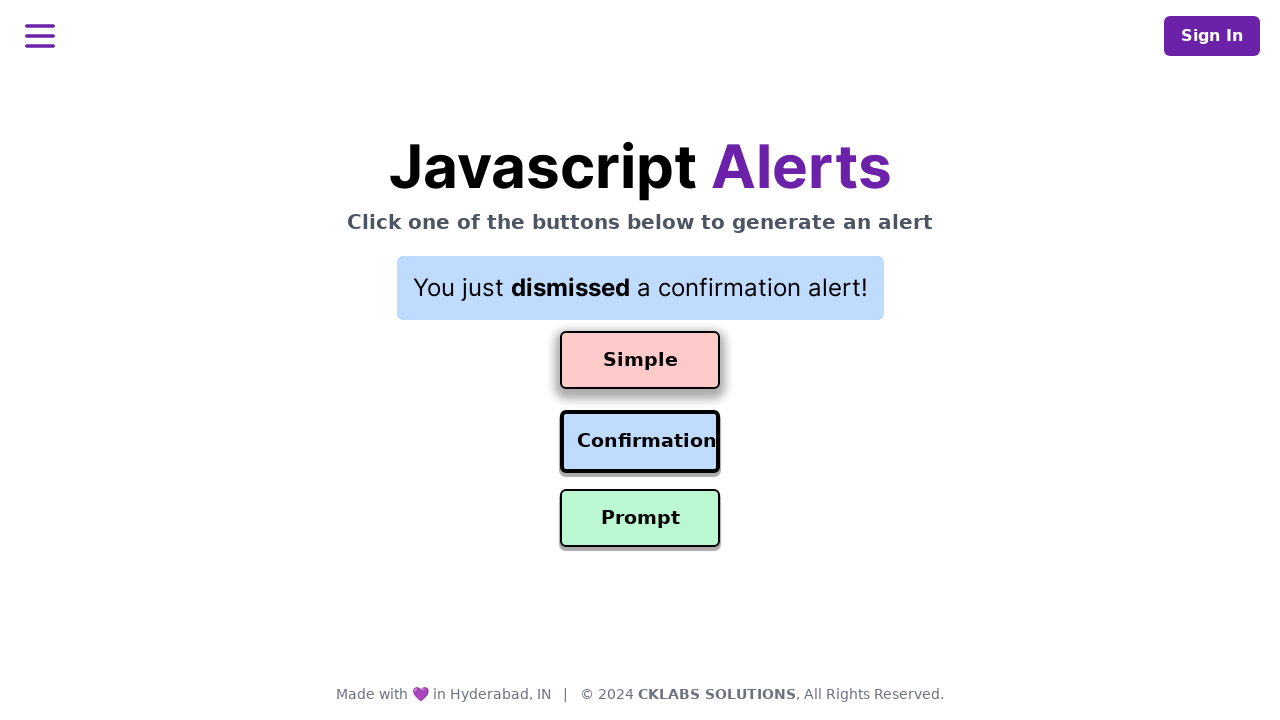

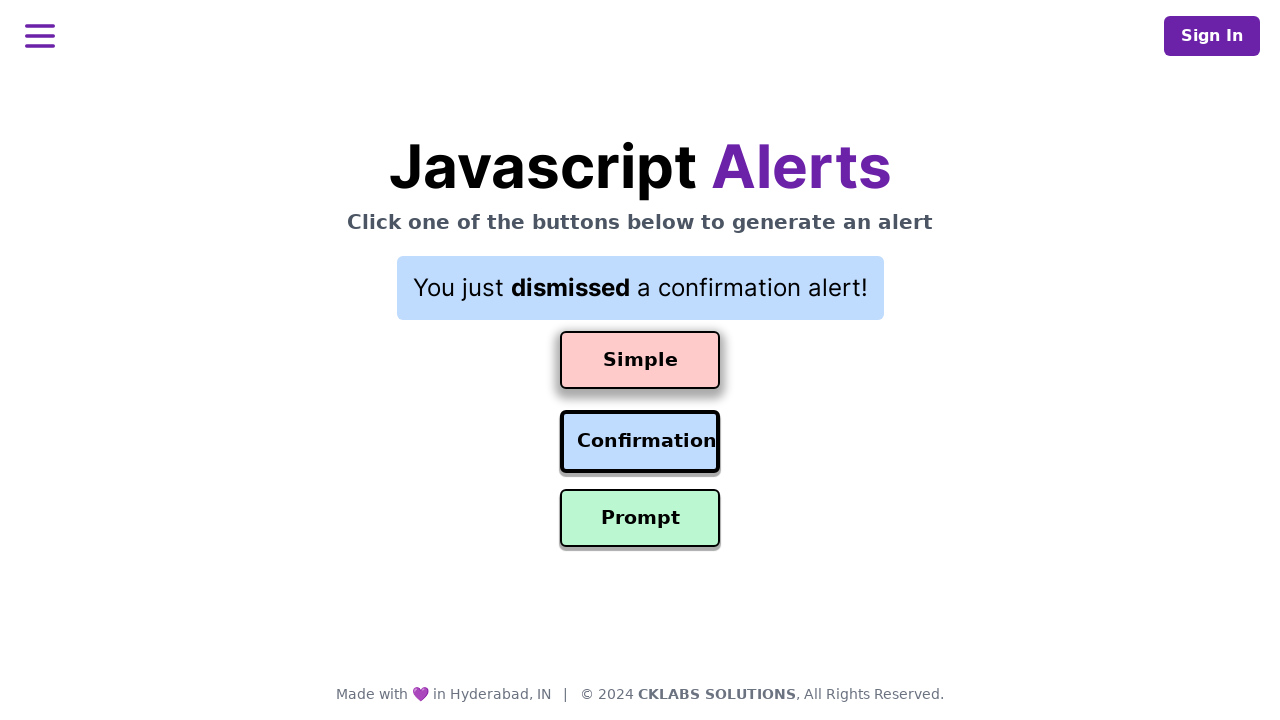